Tests clicking the "Reveal" button and typing into the revealed input field using explicit wait with custom options

Starting URL: https://www.selenium.dev/selenium/web/dynamic.html

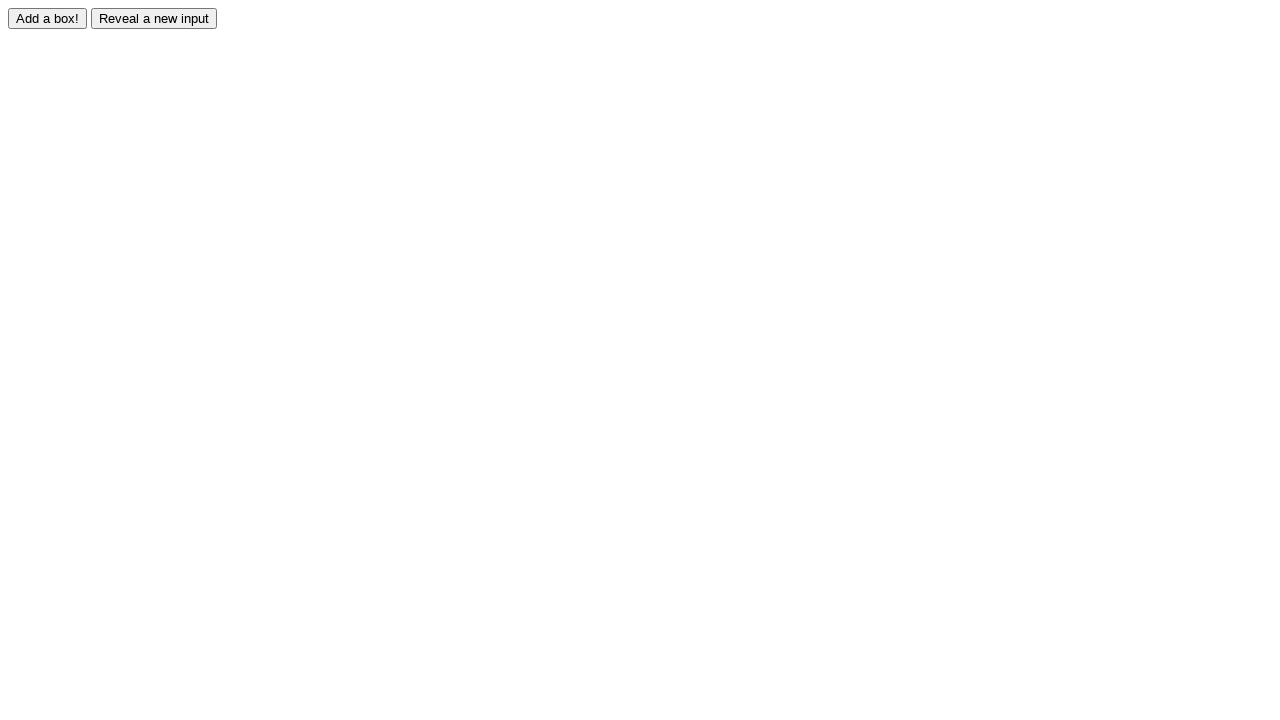

Clicked the 'Reveal' button to show hidden input at (154, 18) on #reveal
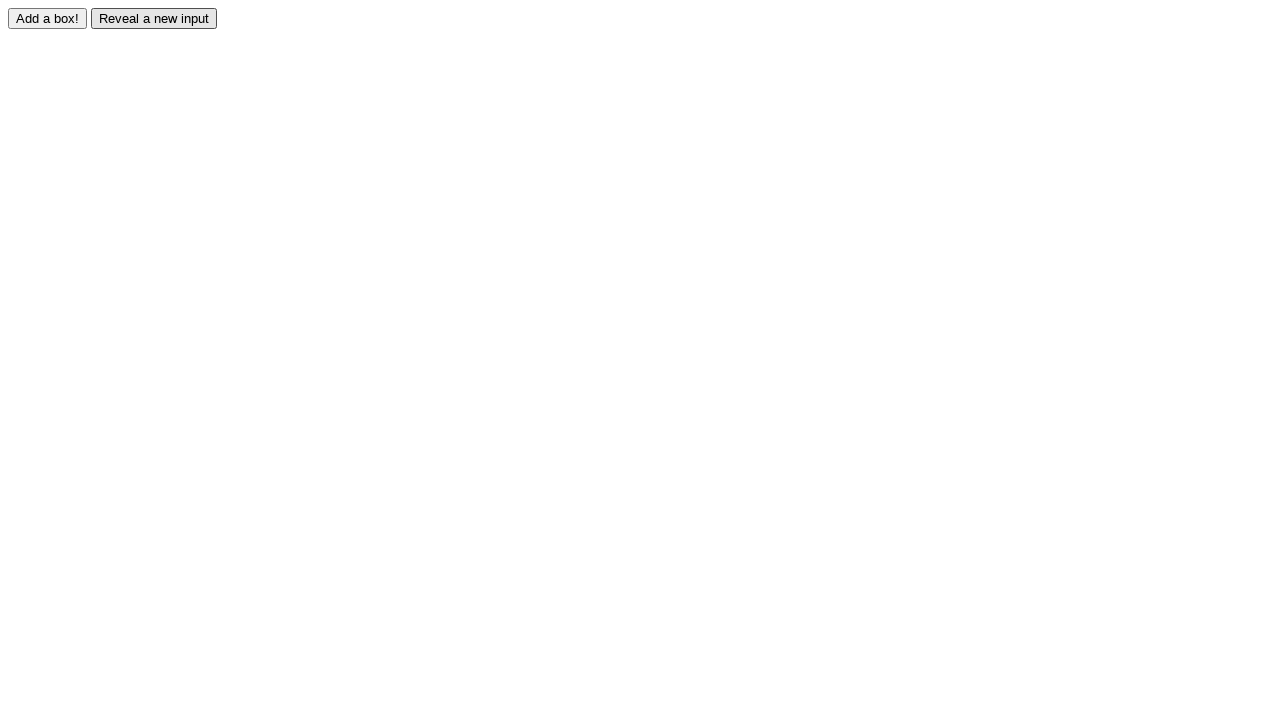

Revealed input field became visible
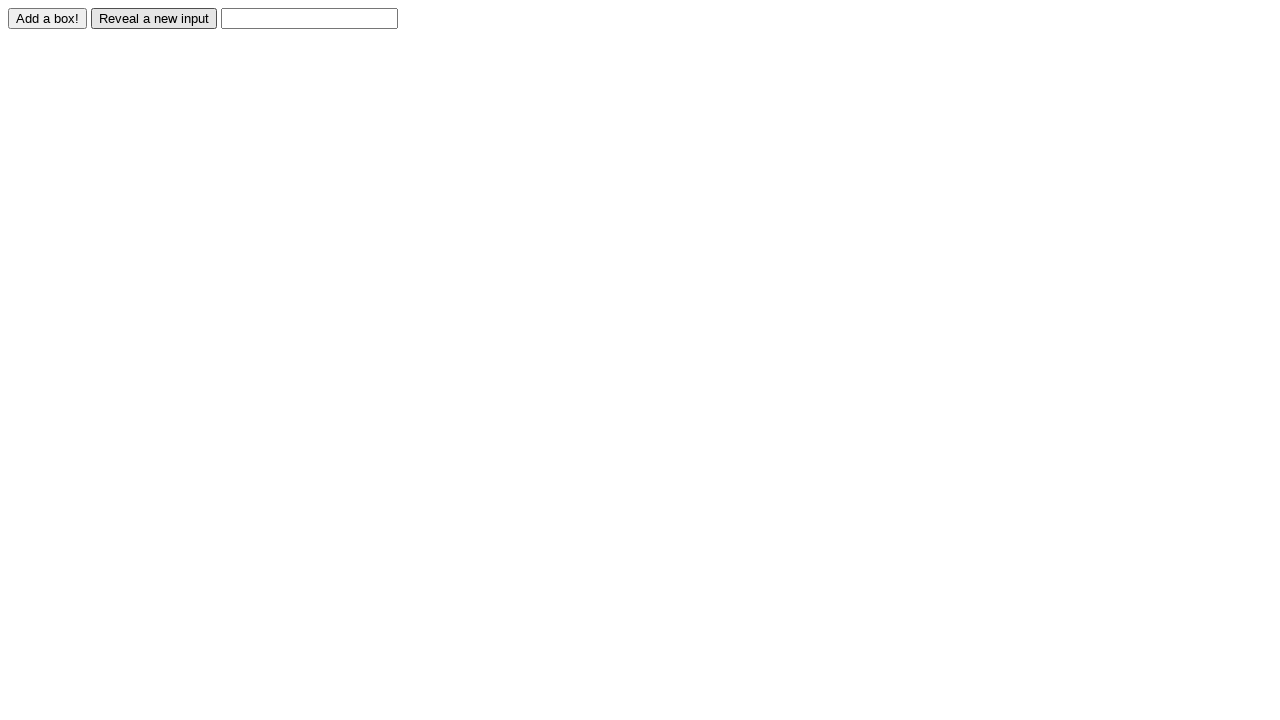

Typed 'Displayed' into the revealed input field on #revealed
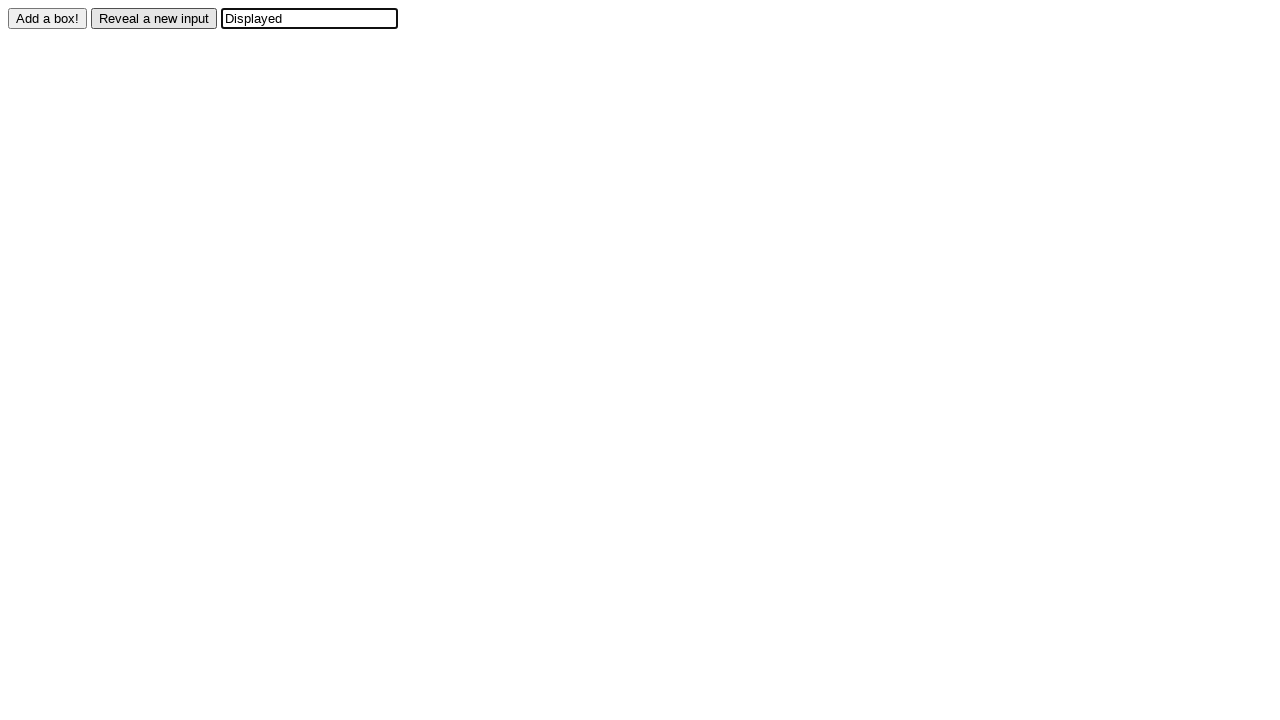

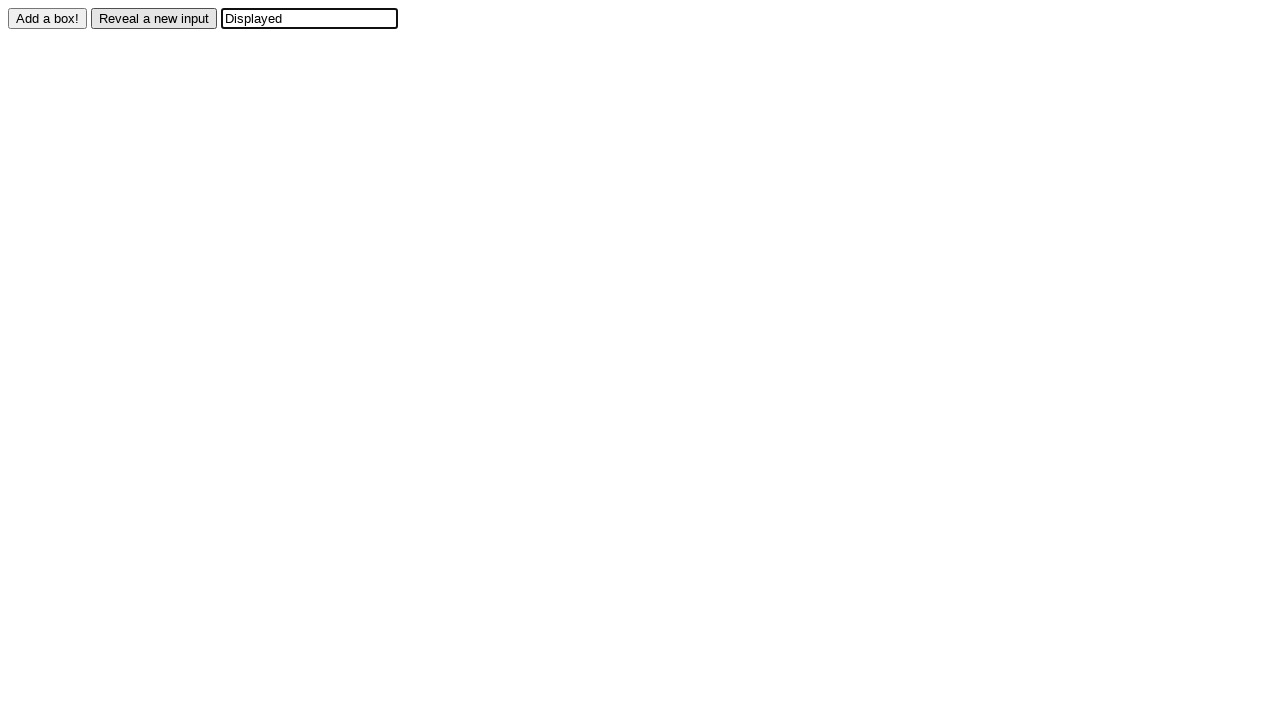